Tests clicking a link using partial link text matching "Return P" and verifies navigation to a policy page

Starting URL: https://demoapps.qspiders.com/ui/link?sublist=0

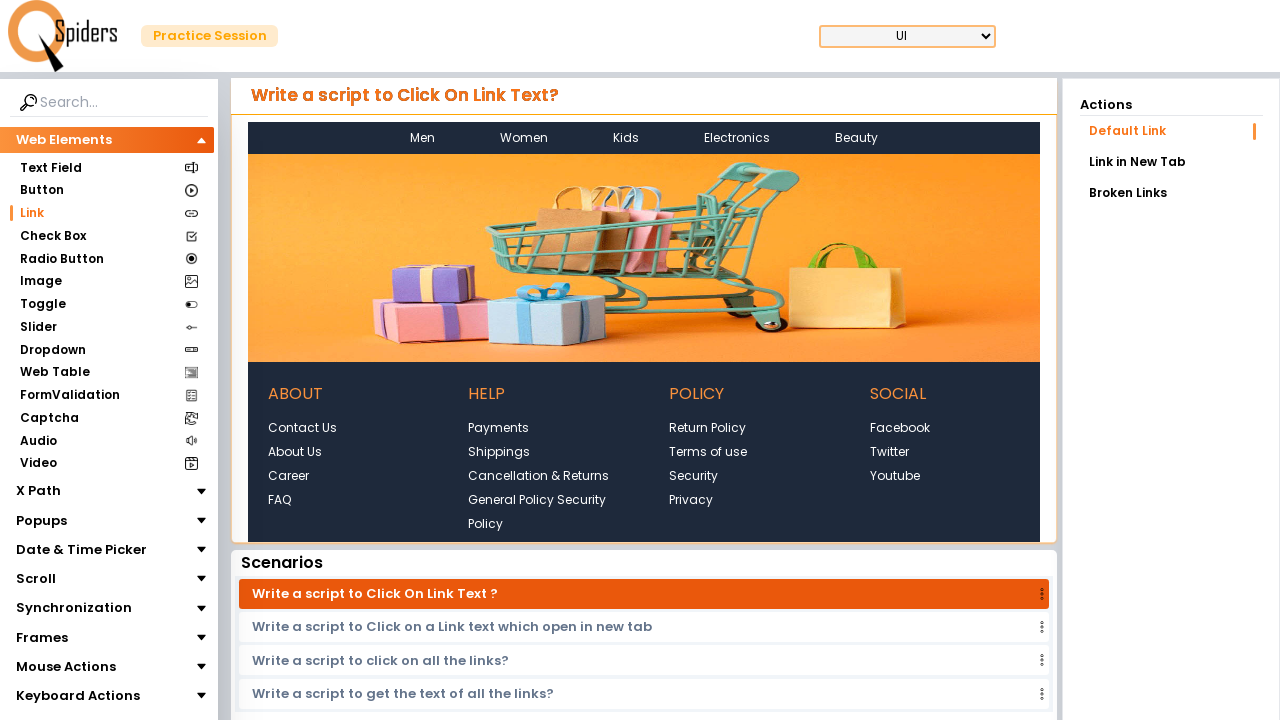

Clicked link containing partial text 'Return P' at (708, 428) on a:has-text('Return P')
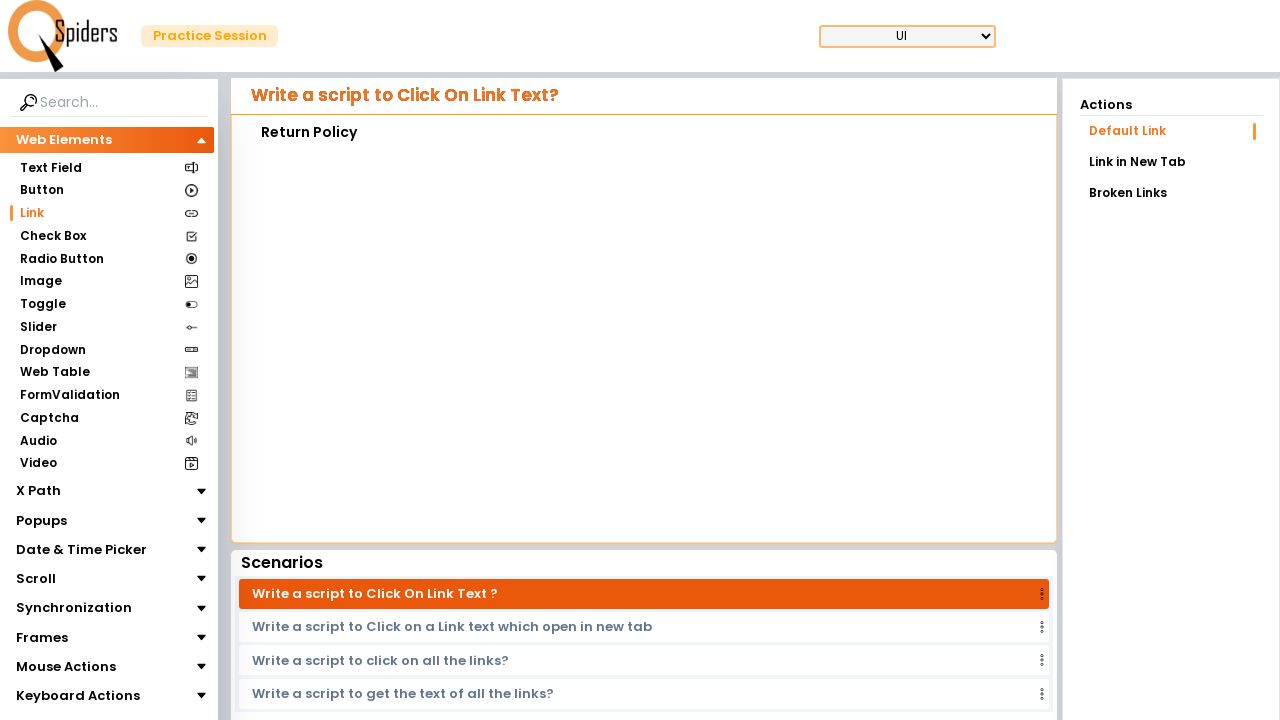

Navigated to policy page - URL verified to contain 'policy'
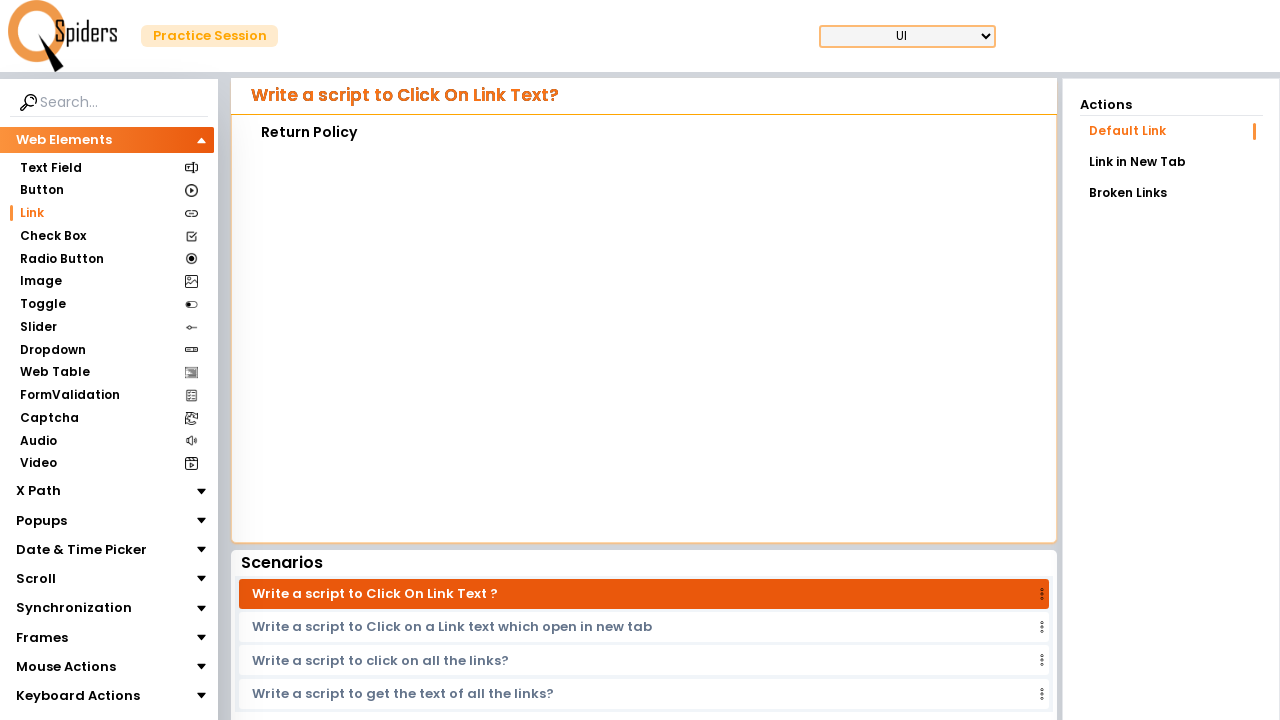

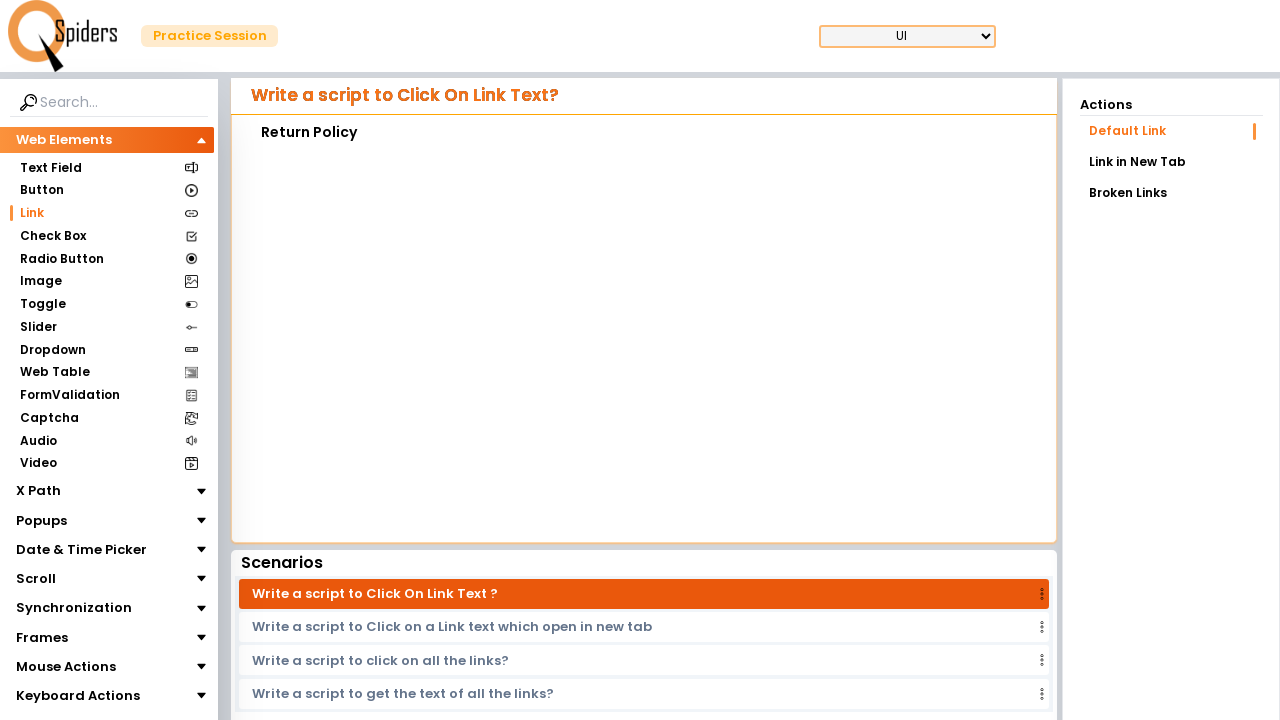